Tests different types of JavaScript alerts (simple alert, confirmation dialog, and prompt) on a test automation practice website

Starting URL: https://testautomationpractice.blogspot.com/?m=1

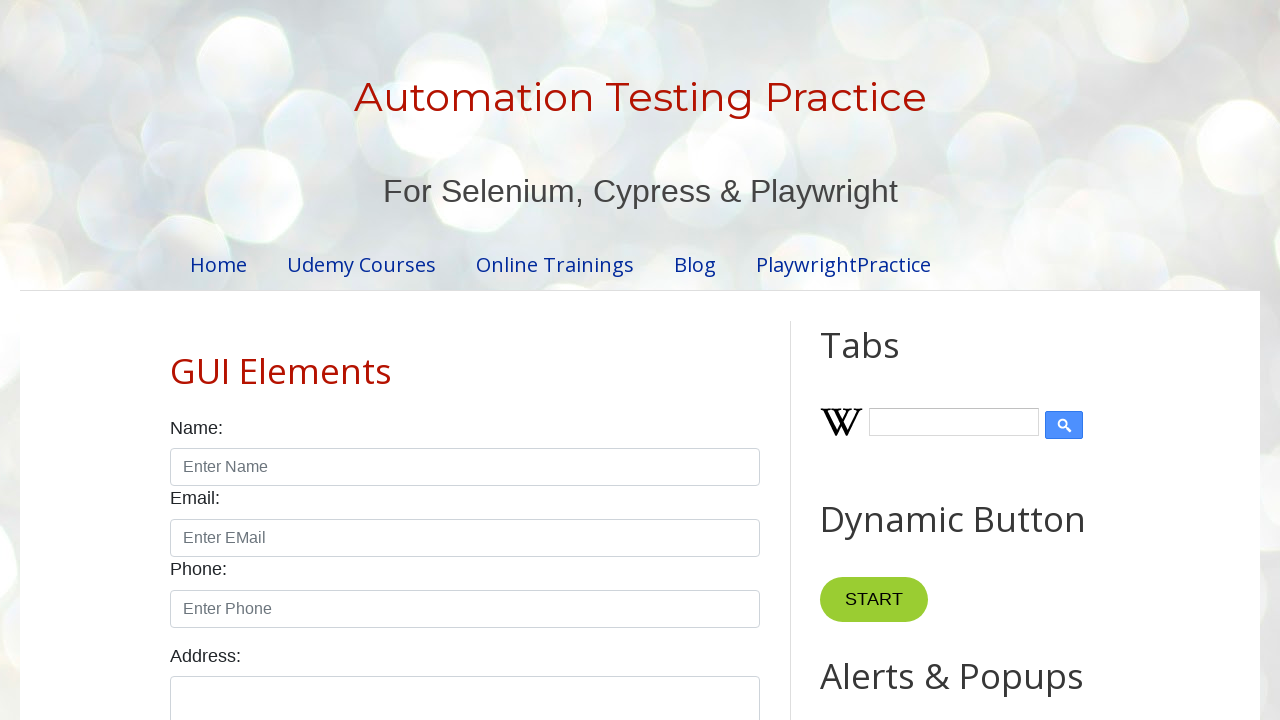

Clicked first button to trigger simple alert at (888, 361) on //*[@id="HTML9"]/div[1]/button[1]
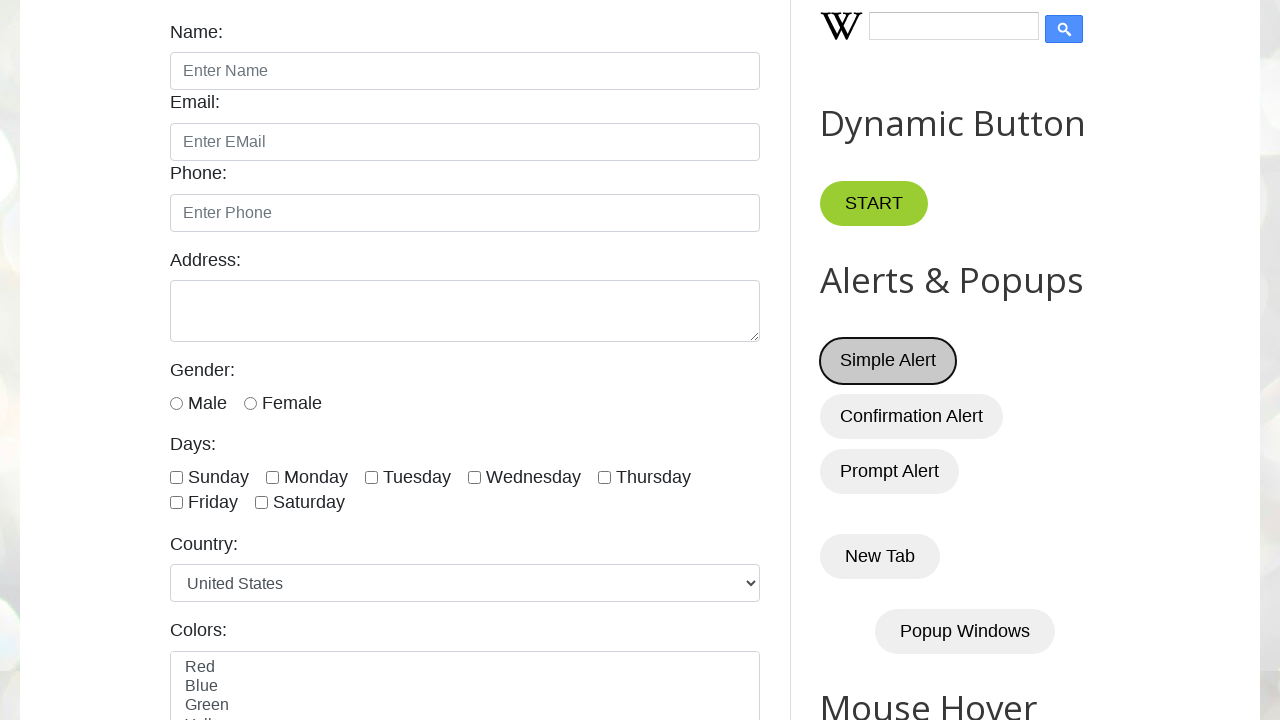

Set up dialog handler to accept simple alert
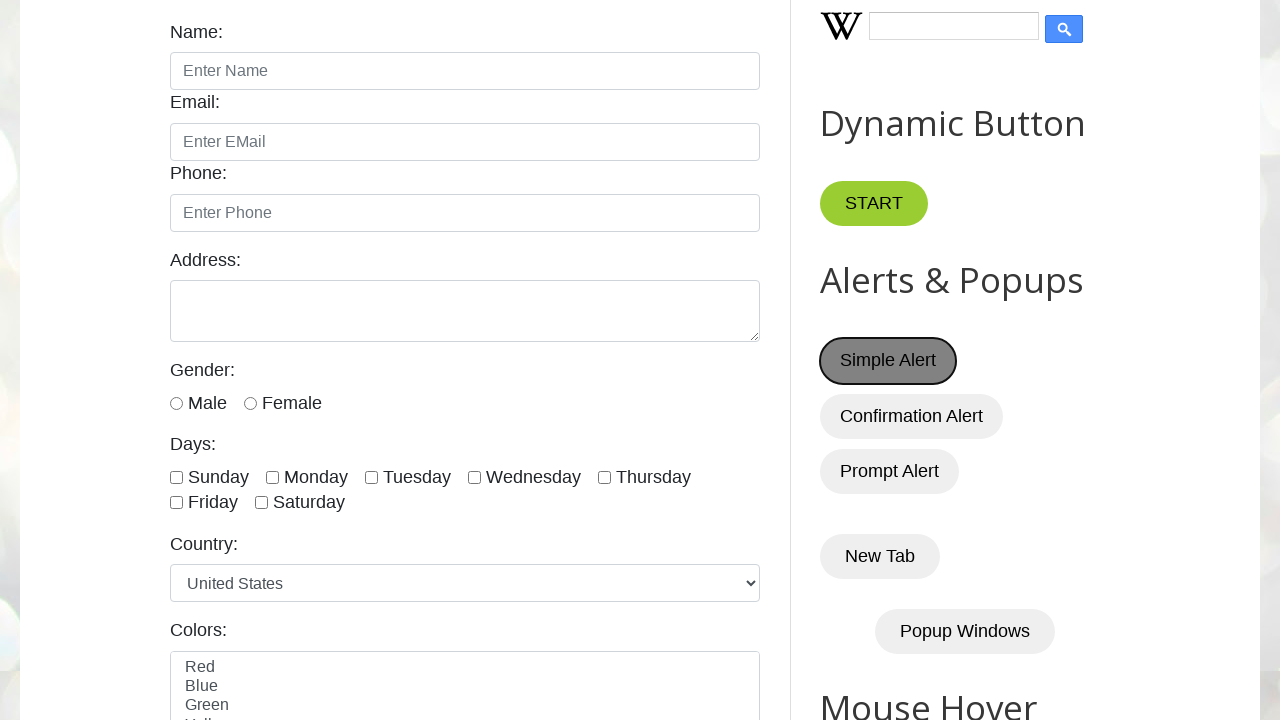

Clicked second button to trigger confirmation dialog at (912, 416) on //*[@id="HTML9"]/div[1]/button[2]
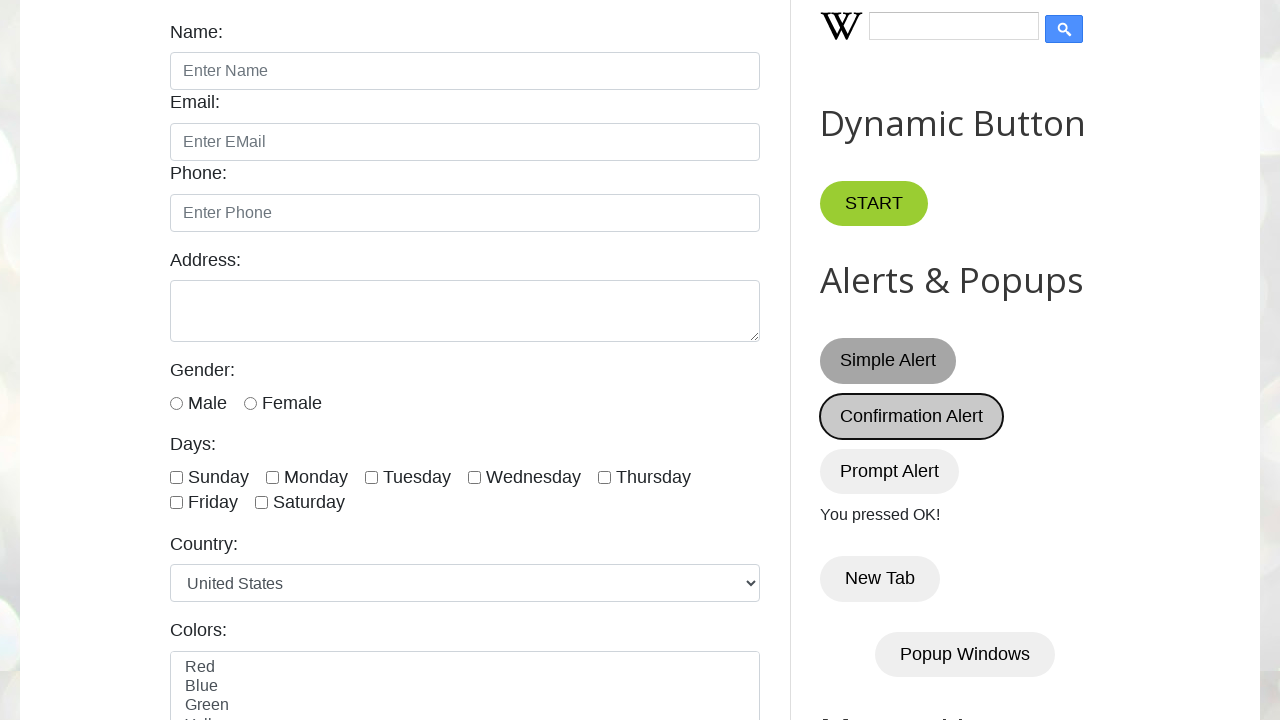

Set up dialog handler to accept confirmation dialog
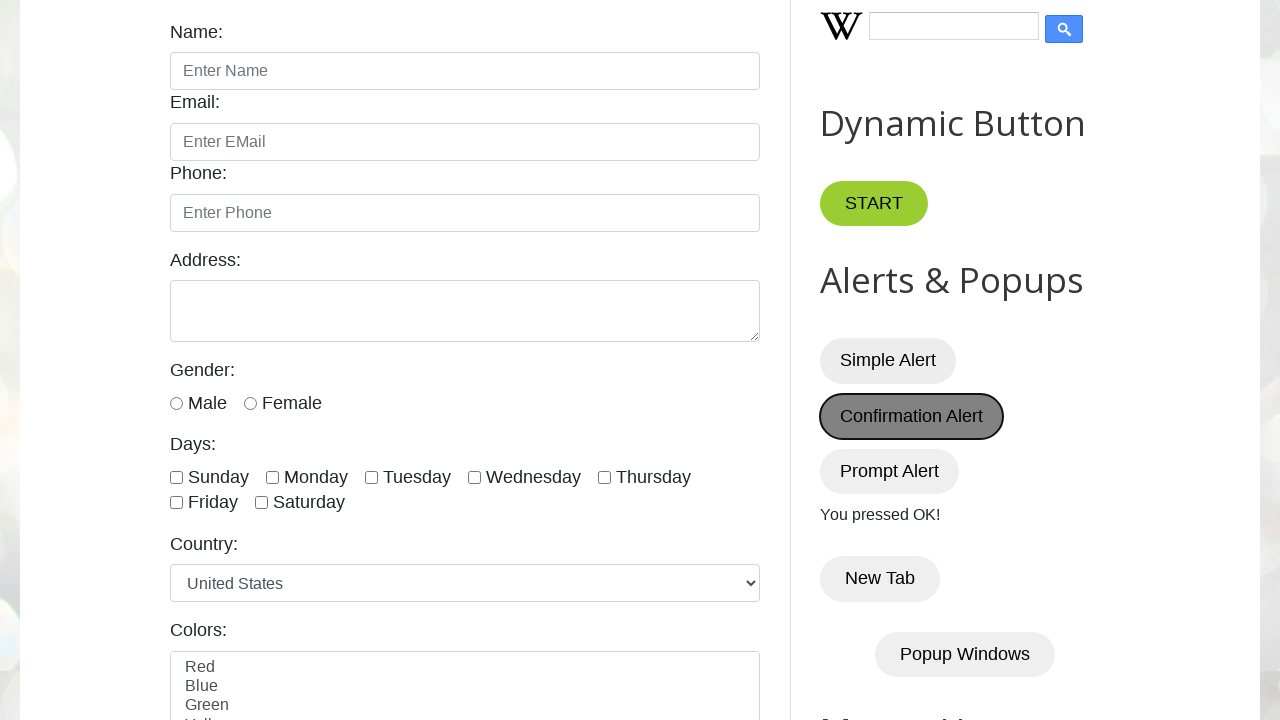

Clicked third button to trigger prompt dialog at (890, 471) on //*[@id="HTML9"]/div[1]/button[3]
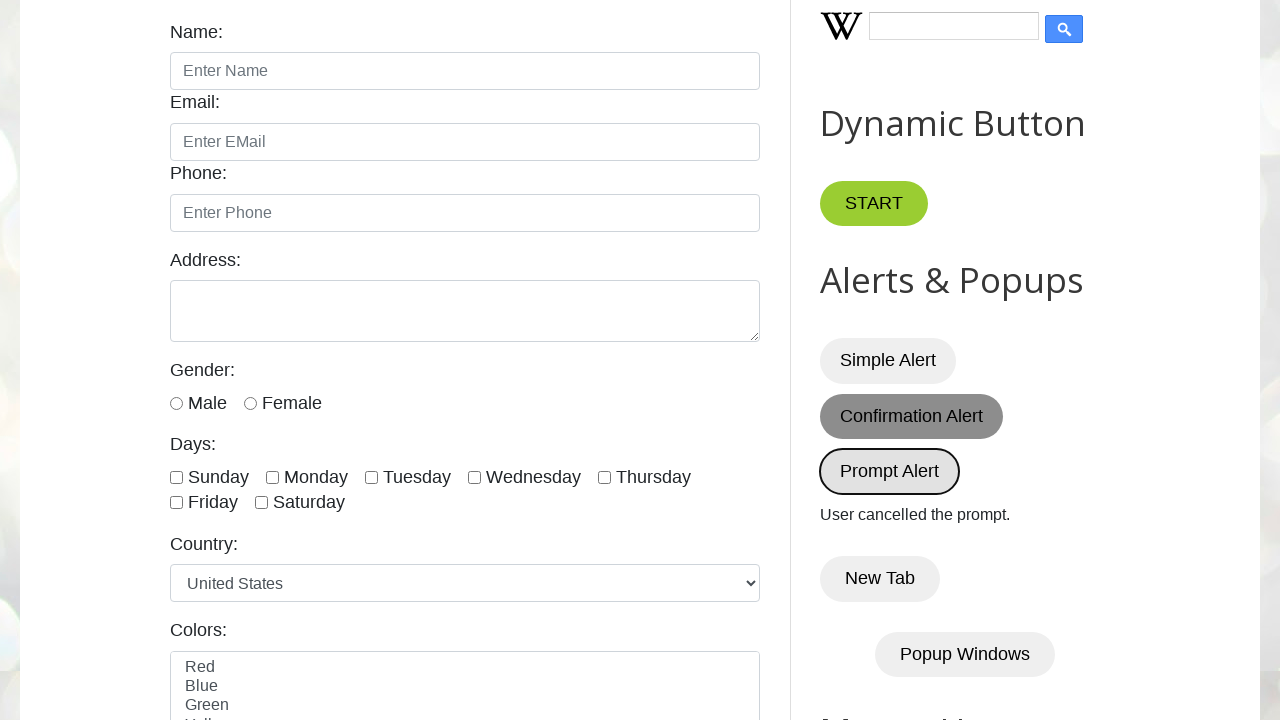

Set up dialog handler to accept prompt with text 'Hello'
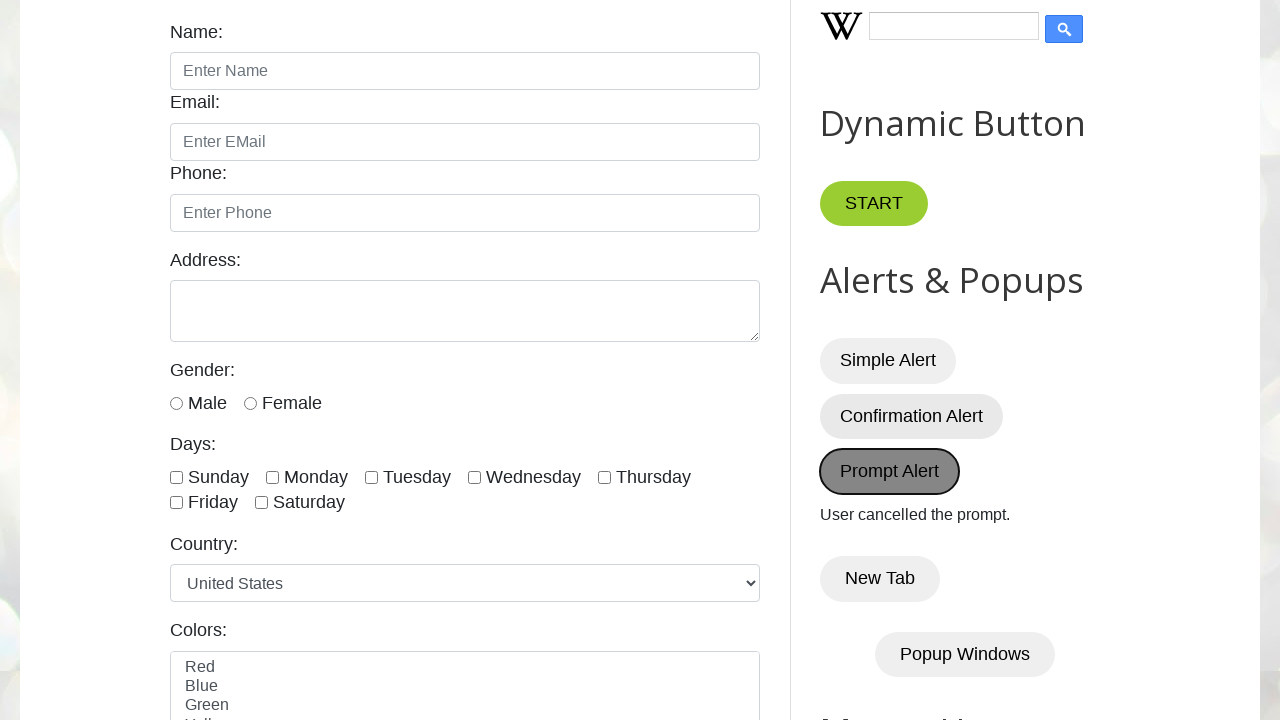

Waited for result text to appear with #demo selector
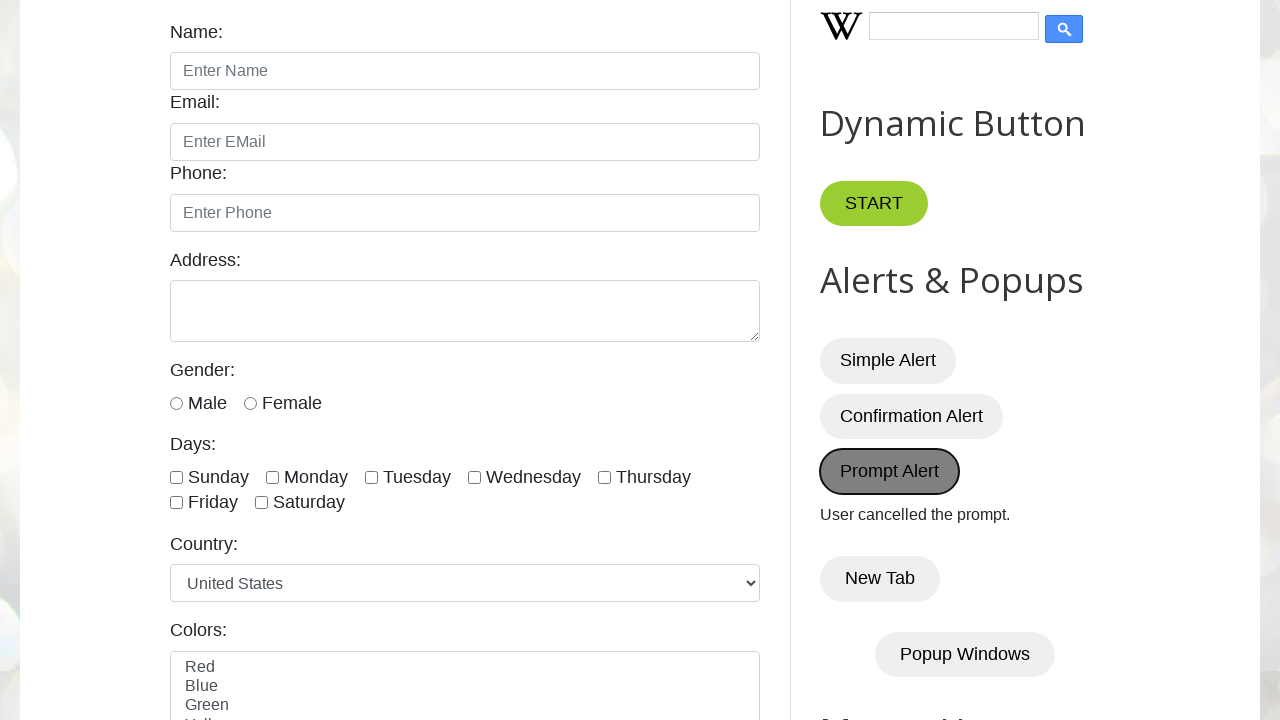

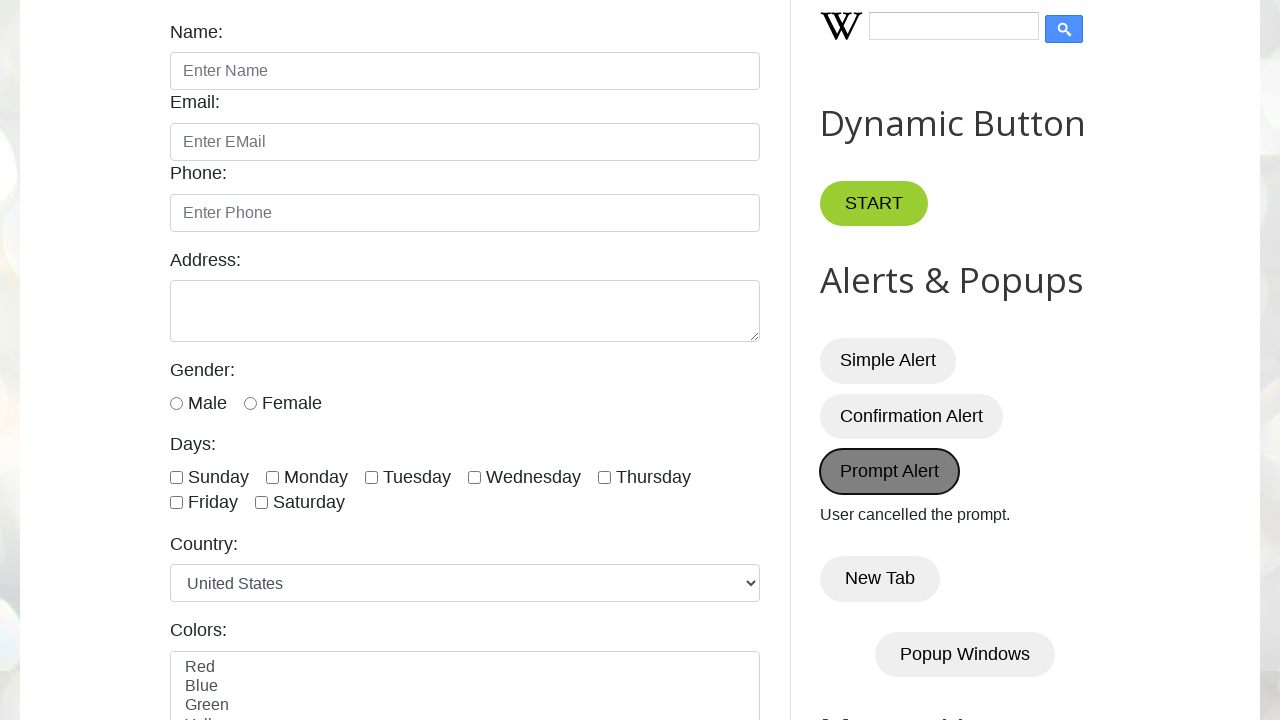